Tests window/popup handling by clicking a button that opens a new window, interacting with the popup, then returning to the original page and navigating to Home

Starting URL: https://demo.automationtesting.in/Windows.html

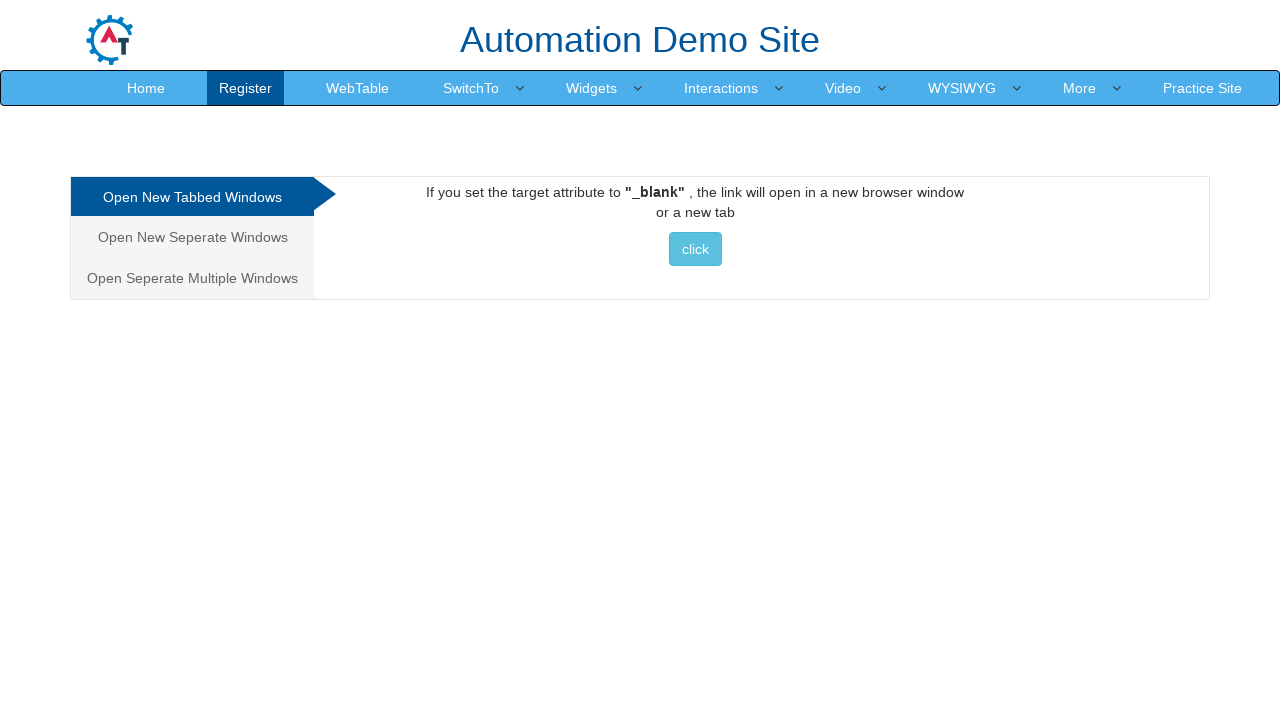

Verified that 'click' button is visible
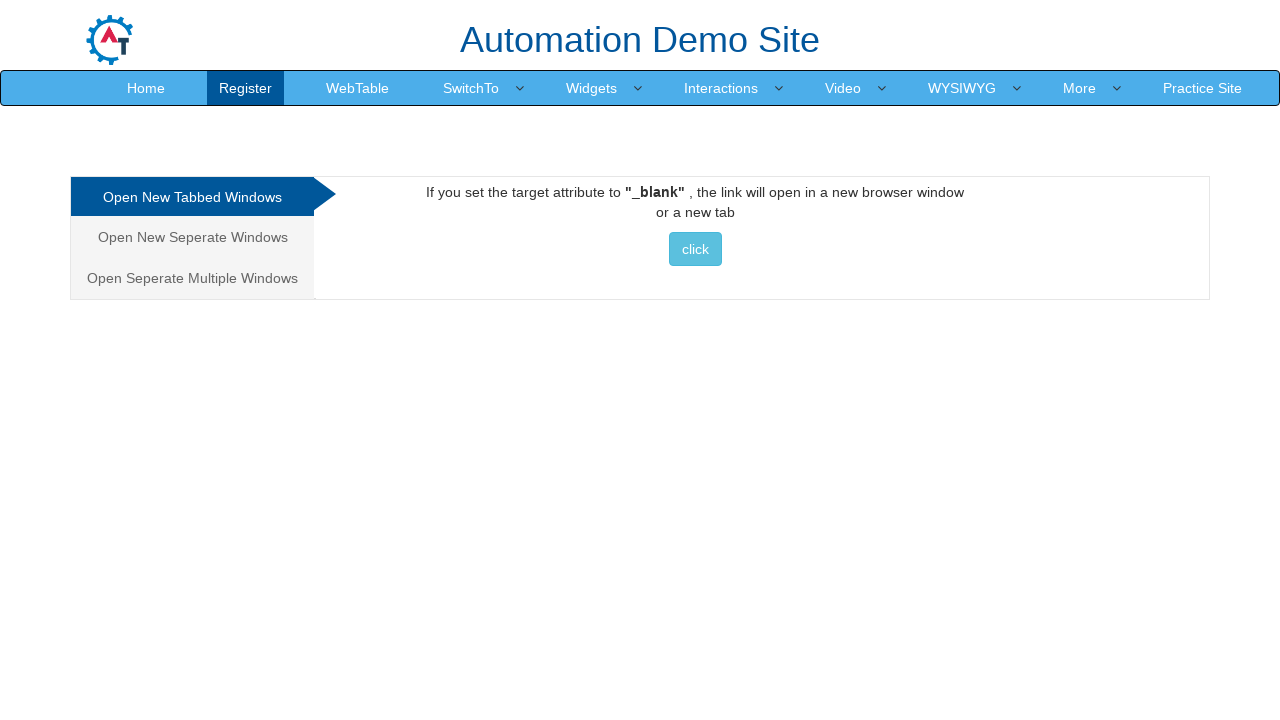

Clicked 'click' button to open popup window at (695, 249) on internal:role=button[name="click"i]
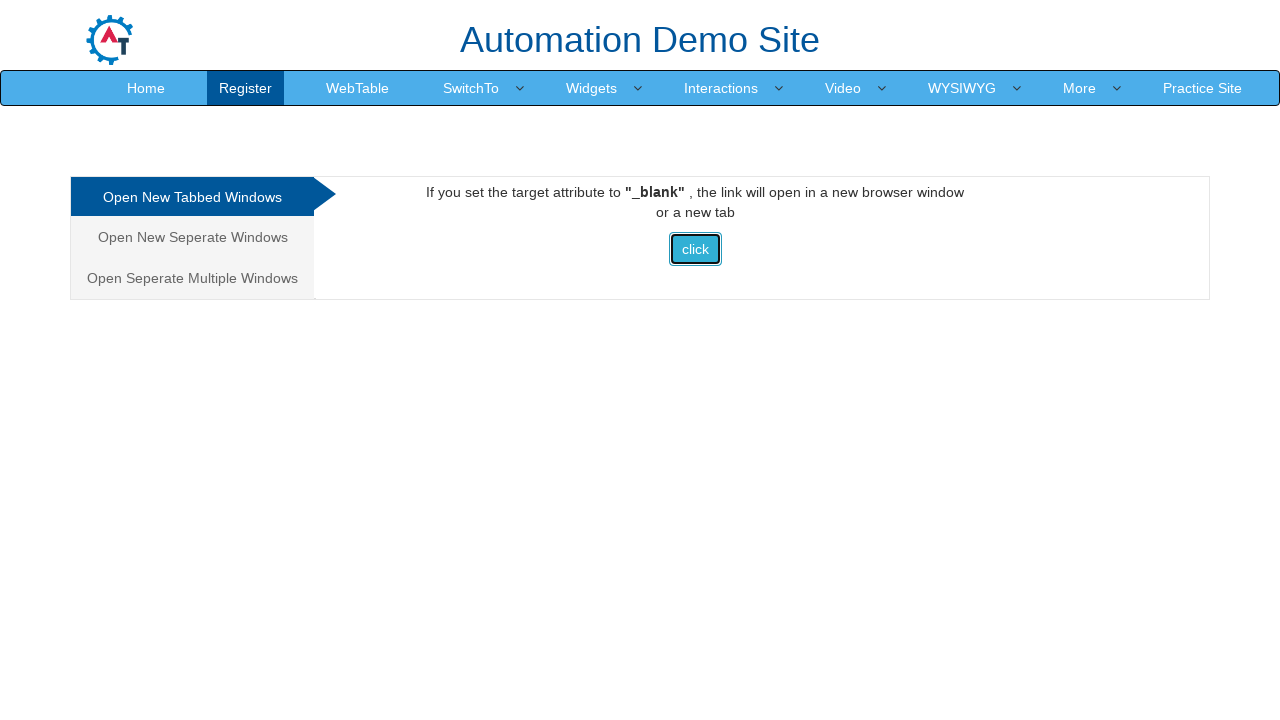

Popup window opened and captured
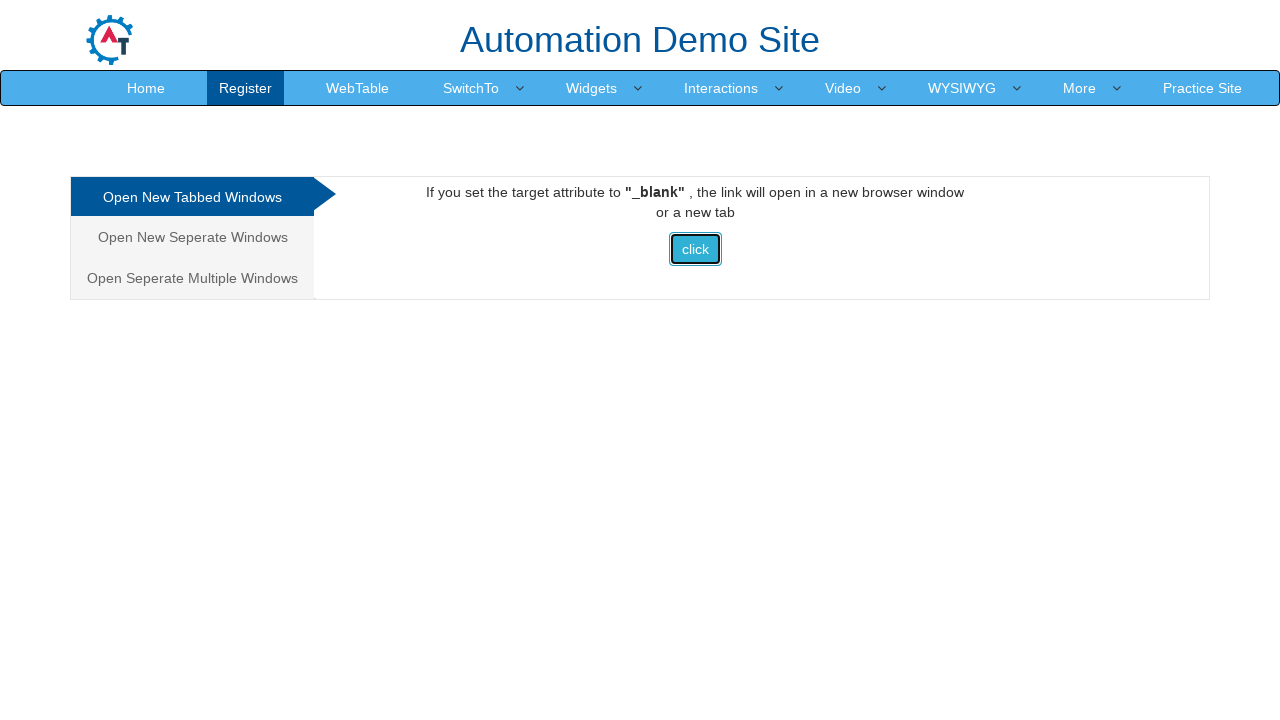

Clicked 'Downloads' link in the popup window at (552, 32) on internal:role=link[name="Downloads"i]
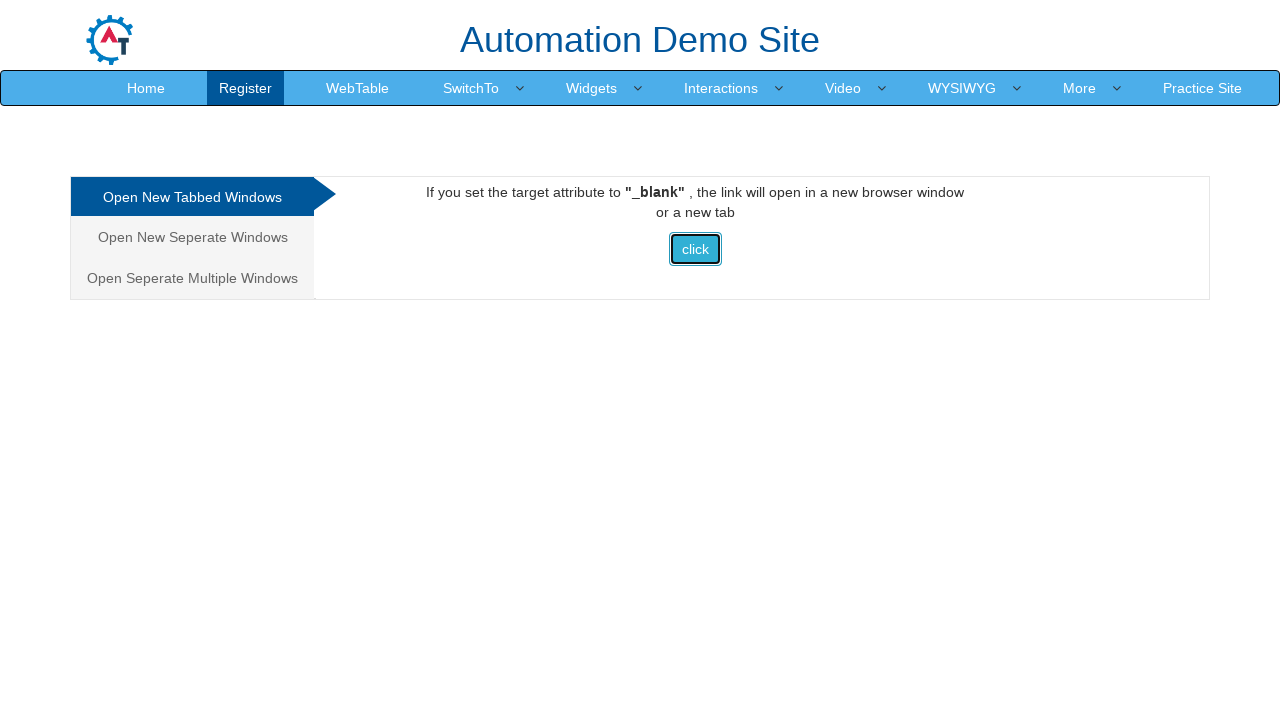

Clicked 'Home' link on the original page at (146, 88) on internal:role=link[name="Home"i]
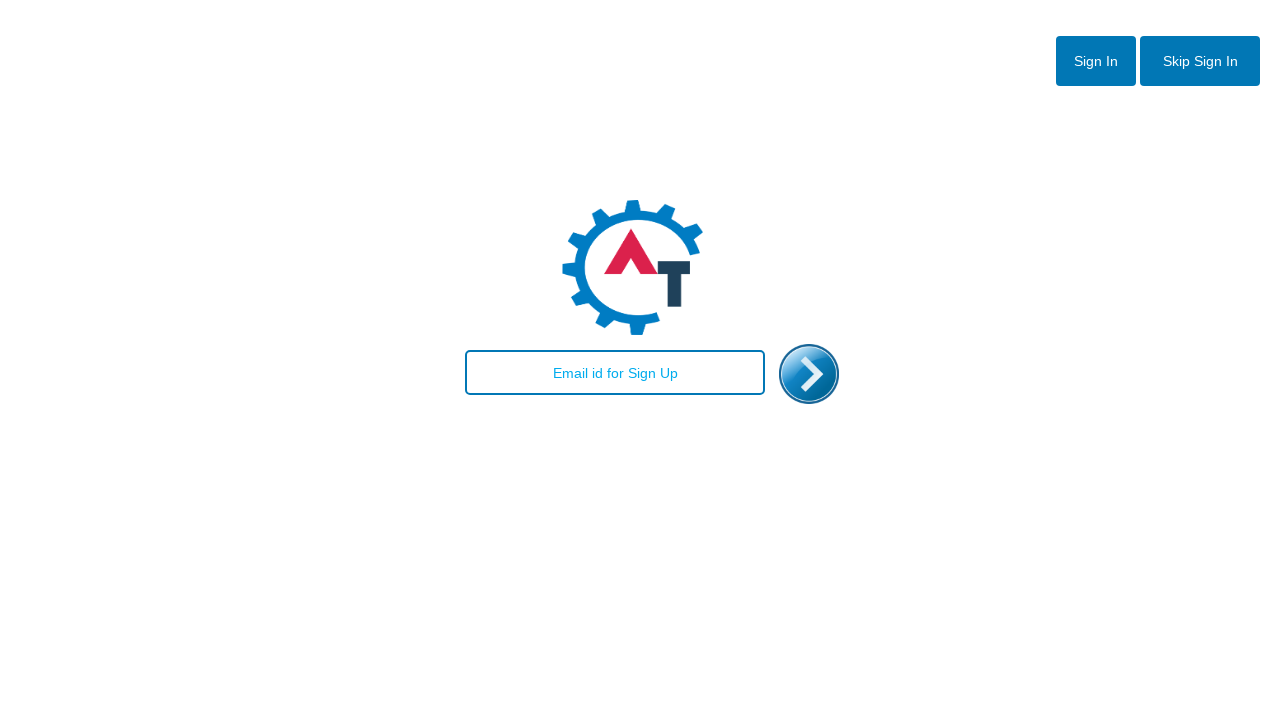

Email signup textbox is now visible on the home page
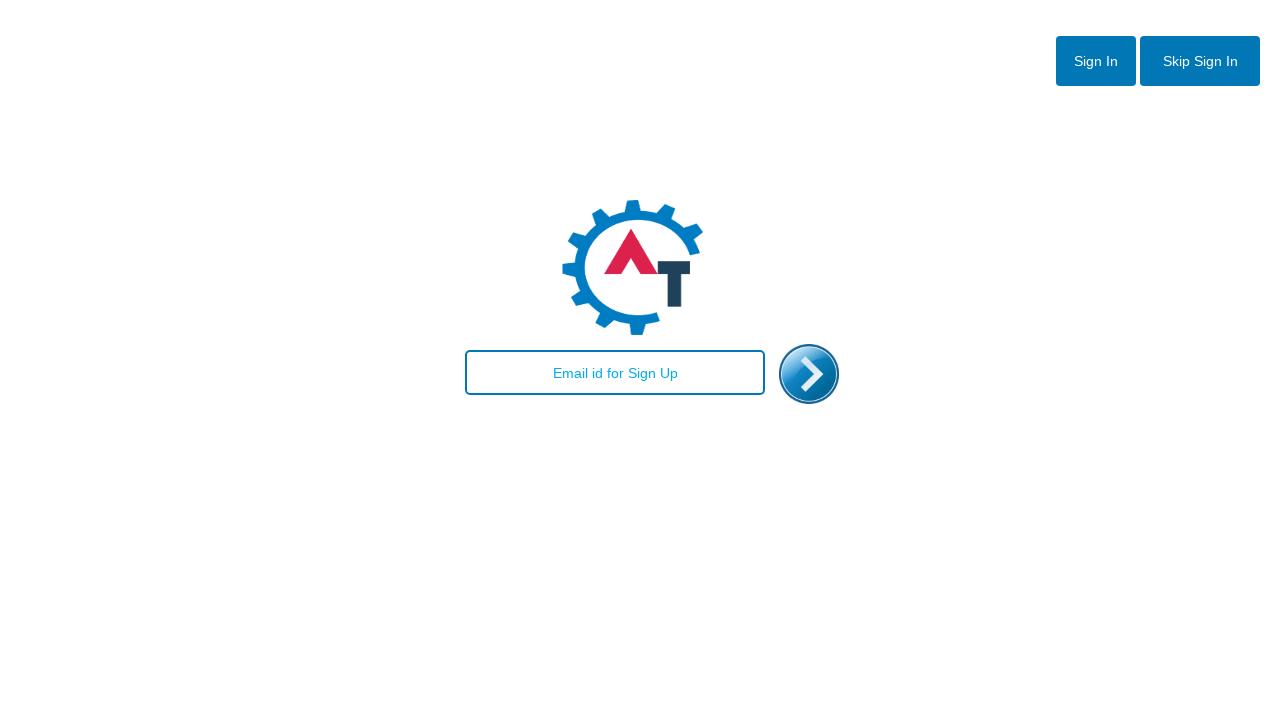

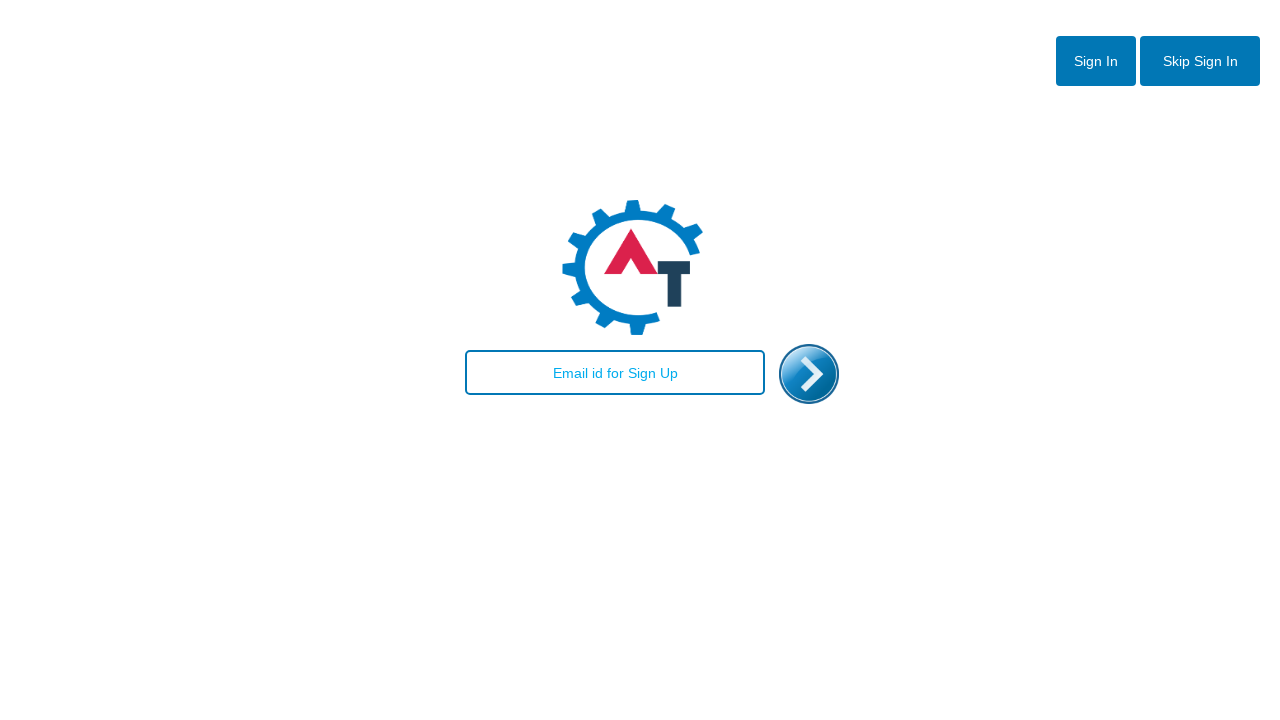